Tests multi-tab browser functionality by opening a new tab, navigating to a different page, extracting course name text, switching back to the parent tab, and filling a form field with the extracted text.

Starting URL: https://rahulshettyacademy.com/angularpractice/

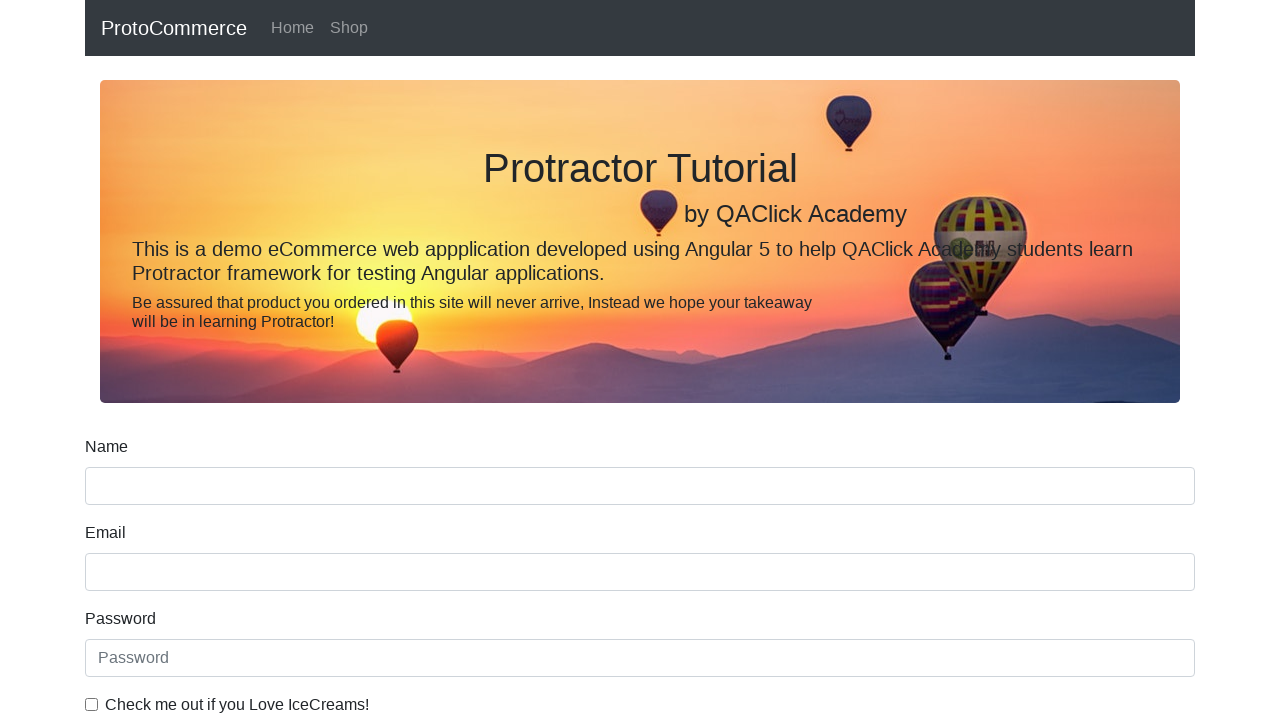

Opened a new browser tab
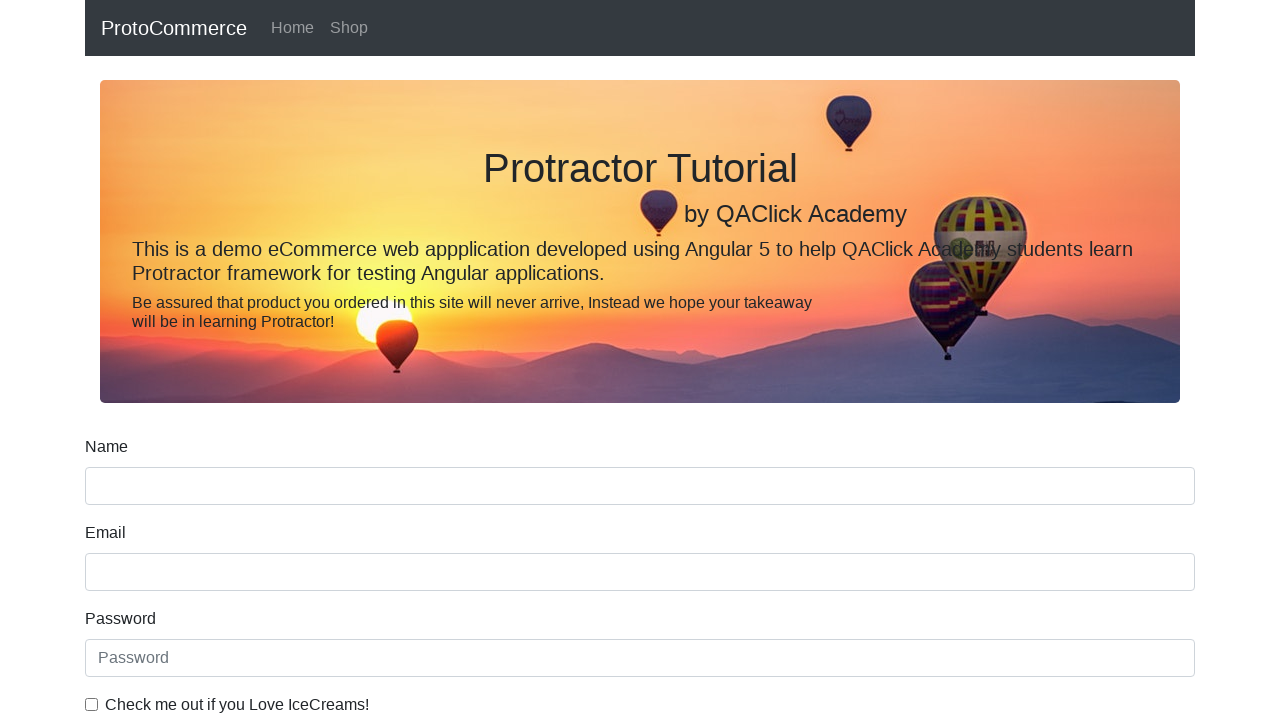

Navigated to https://rahulshettyacademy.com/ in new tab
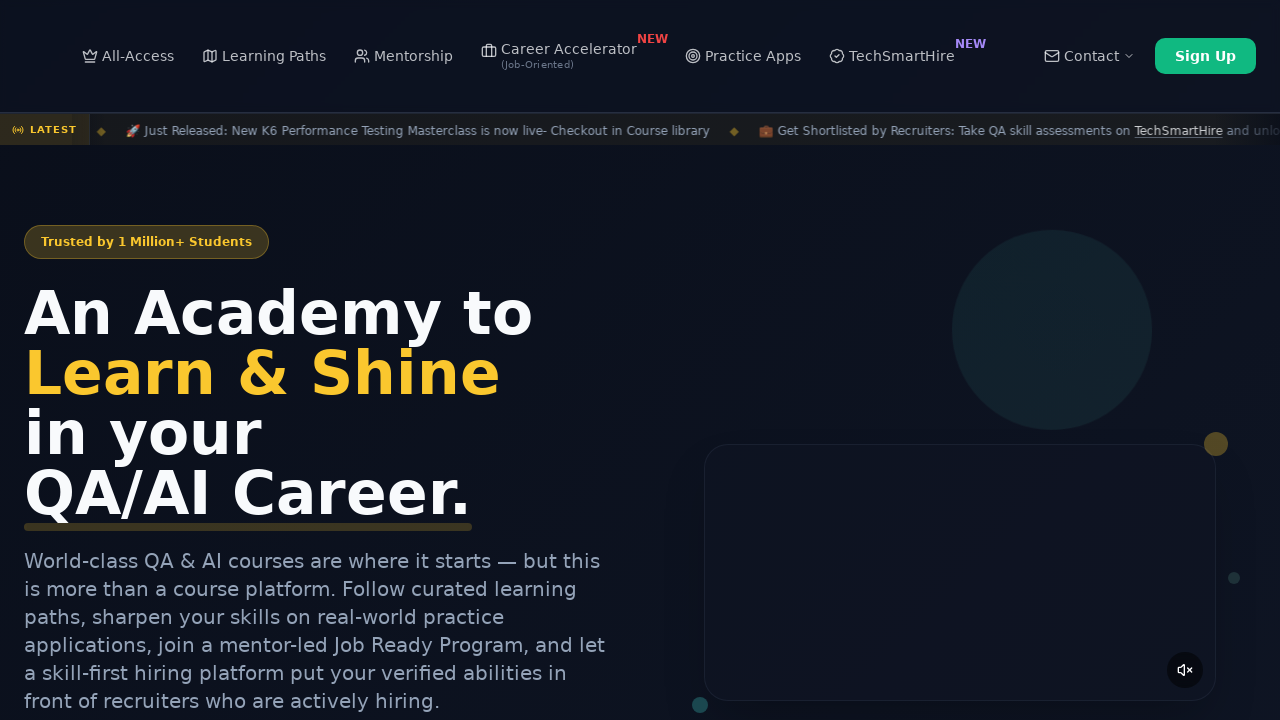

Waited for course links to load
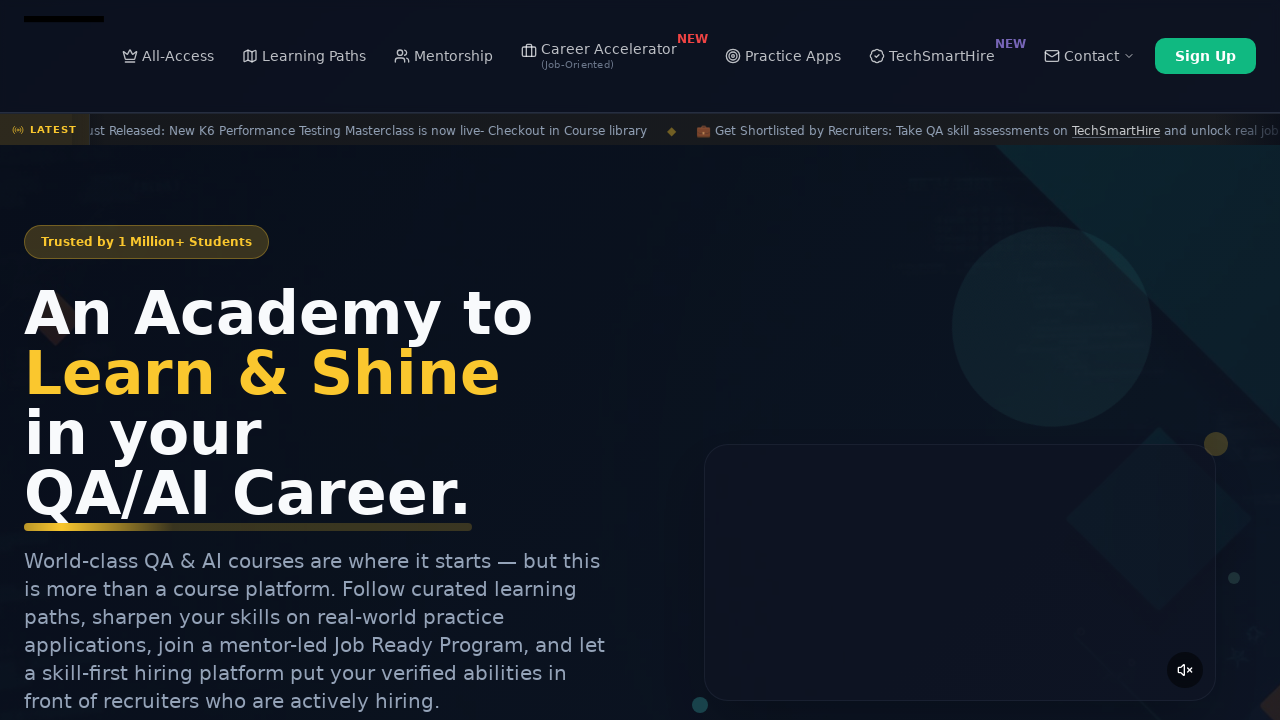

Located all course links
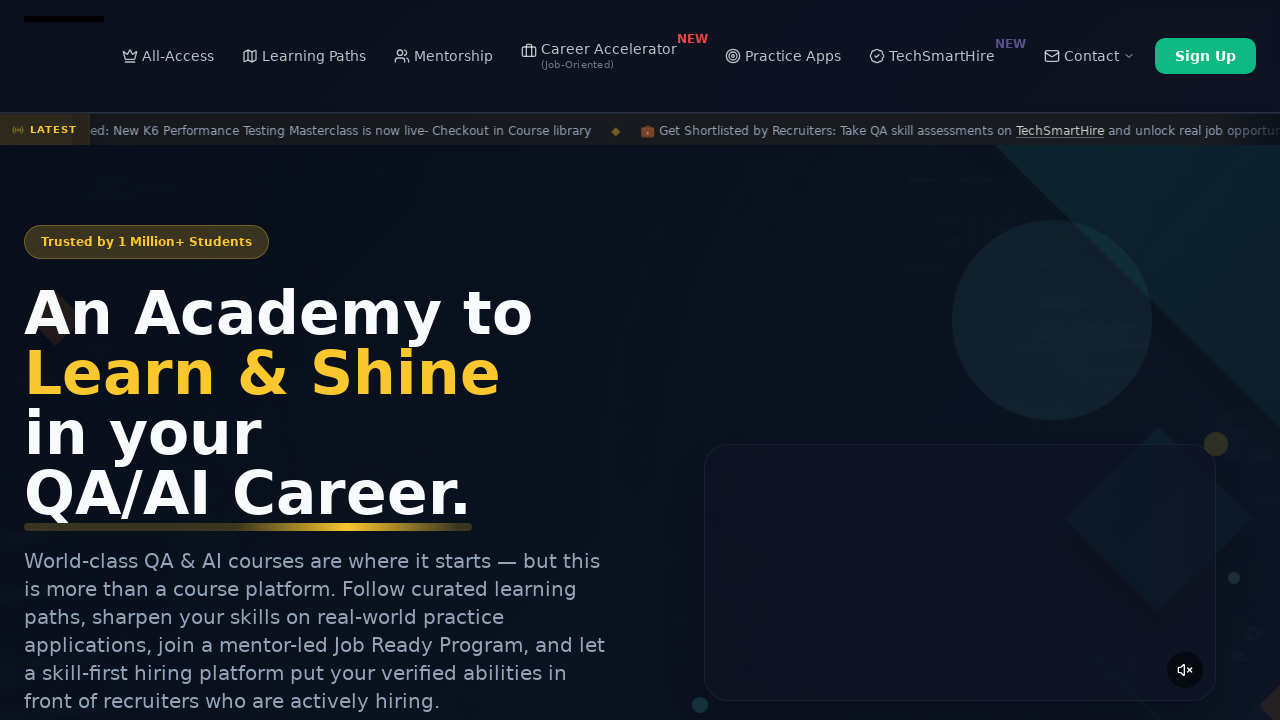

Extracted course name text: 'Playwright Testing'
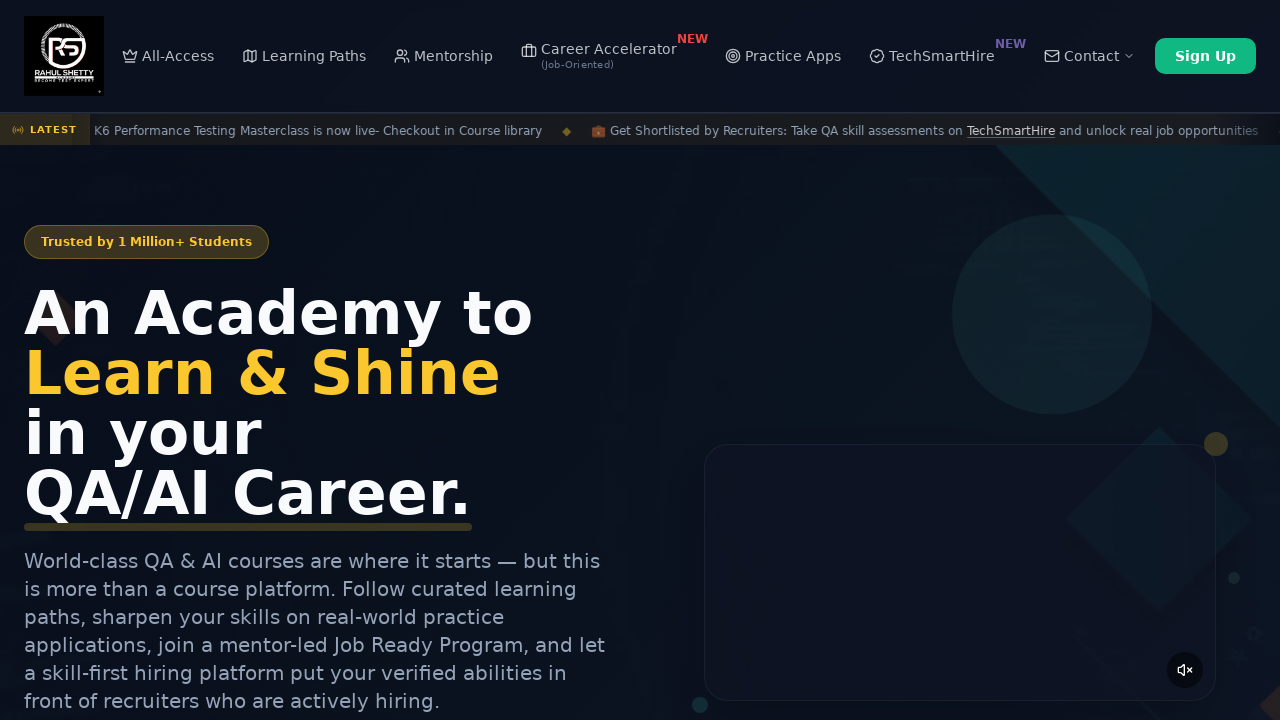

Switched back to parent tab
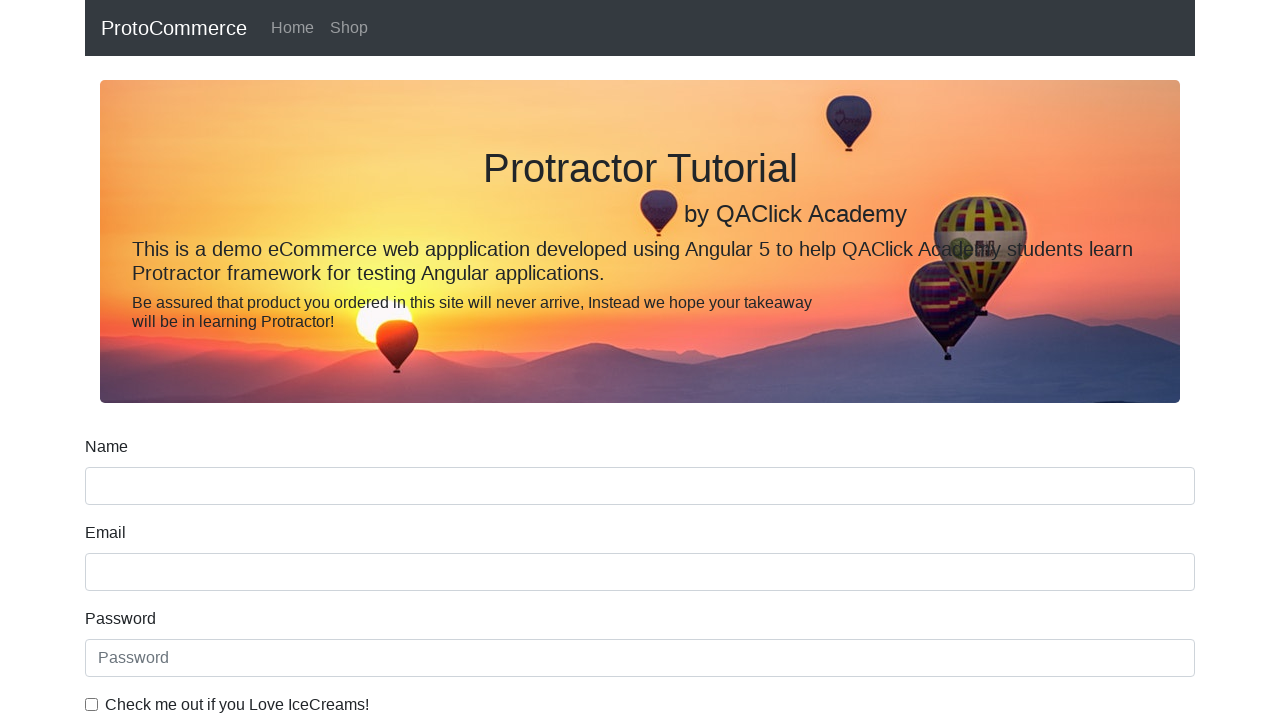

Filled name field with extracted course name: 'Playwright Testing' on input[name='name']
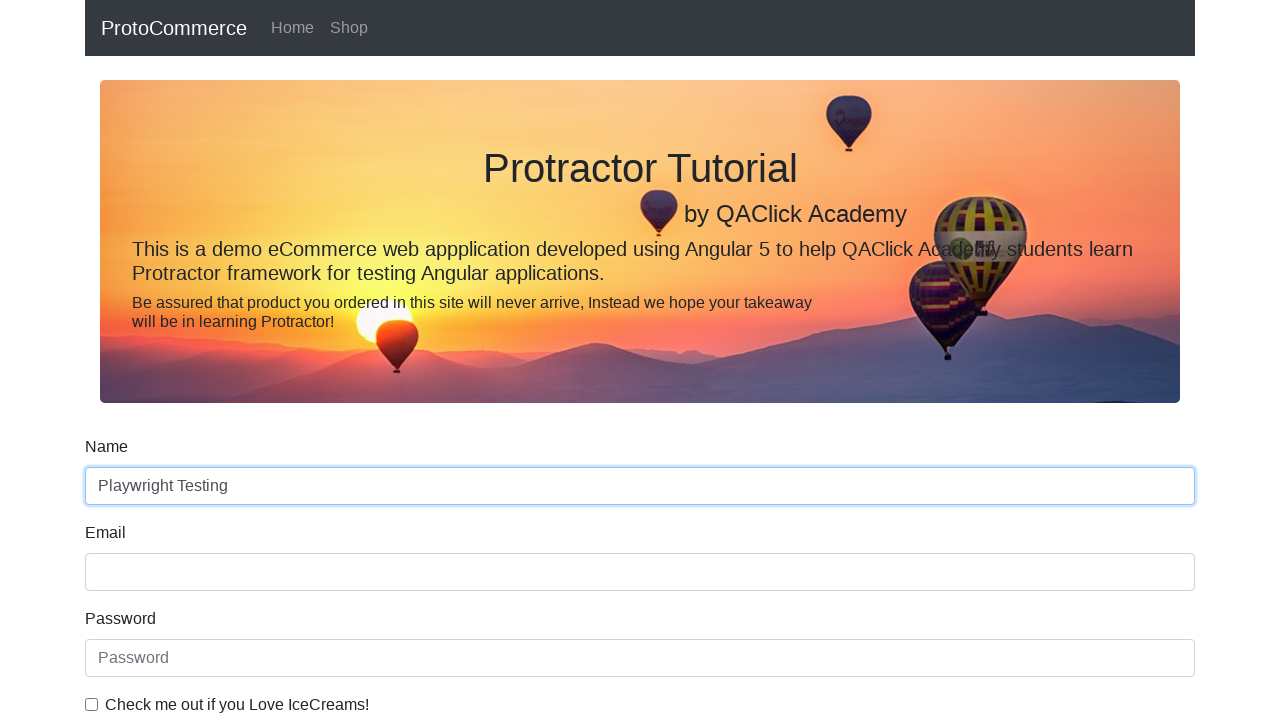

Closed the new tab
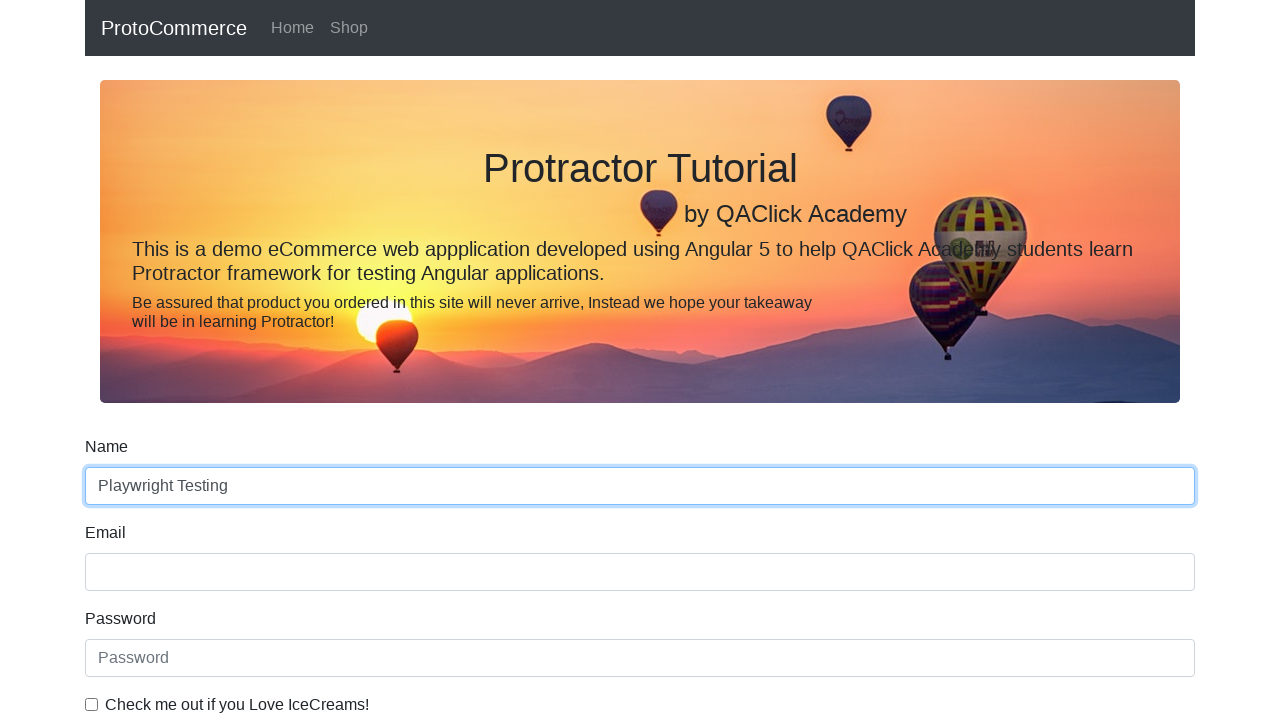

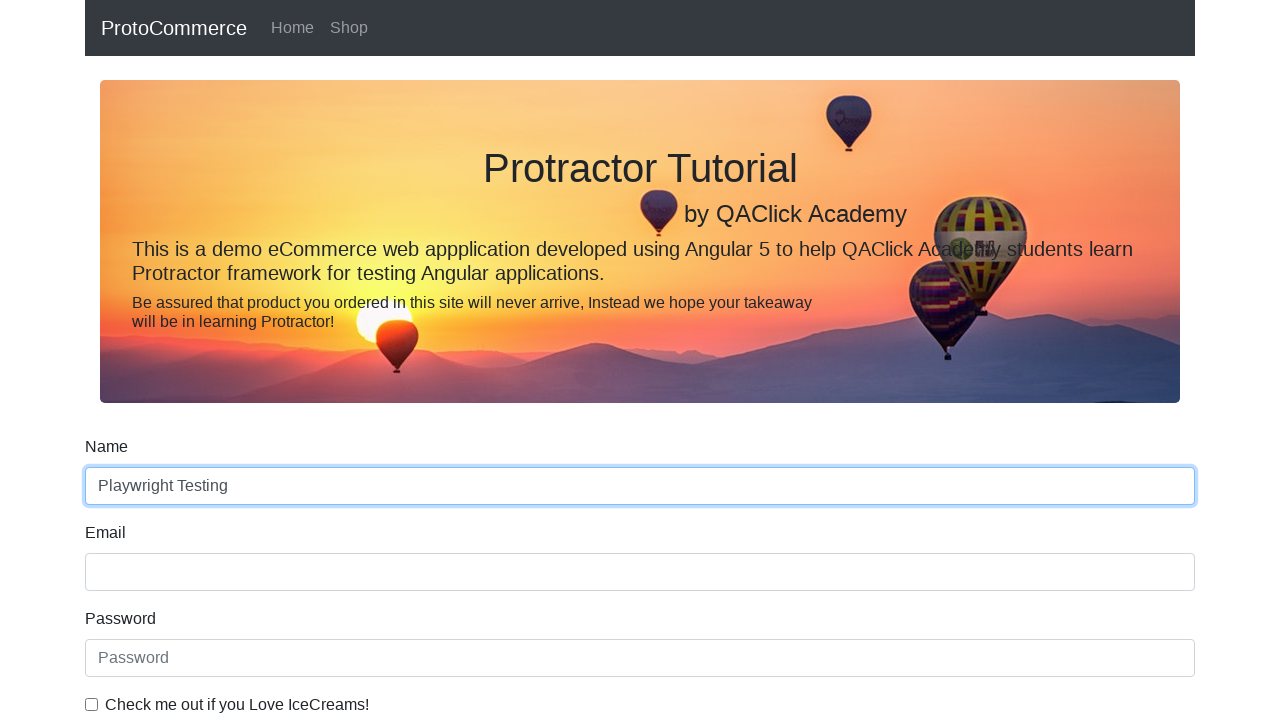